Tests form interaction by reading a hidden attribute value from an element, calculating a mathematical result (logarithm of sine function), filling the answer field, checking a checkbox, selecting a radio button, and submitting the form.

Starting URL: http://suninjuly.github.io/get_attribute.html

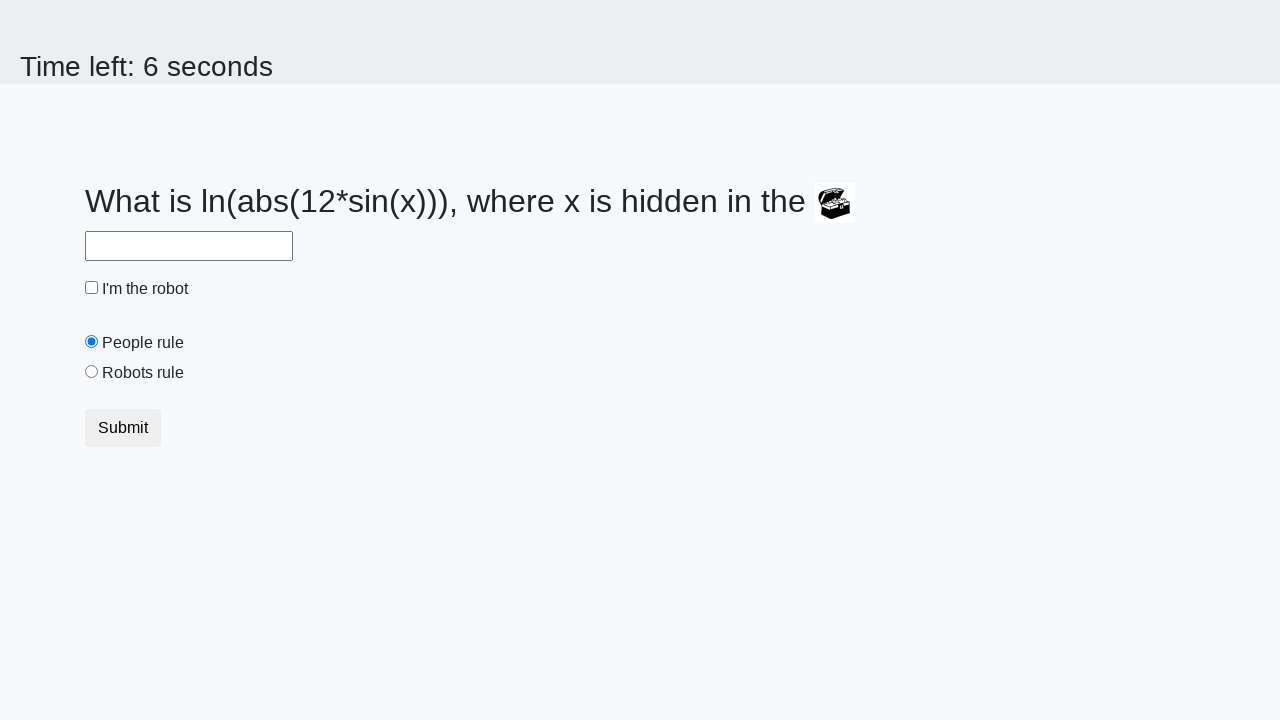

Located treasure element with hidden valuex attribute
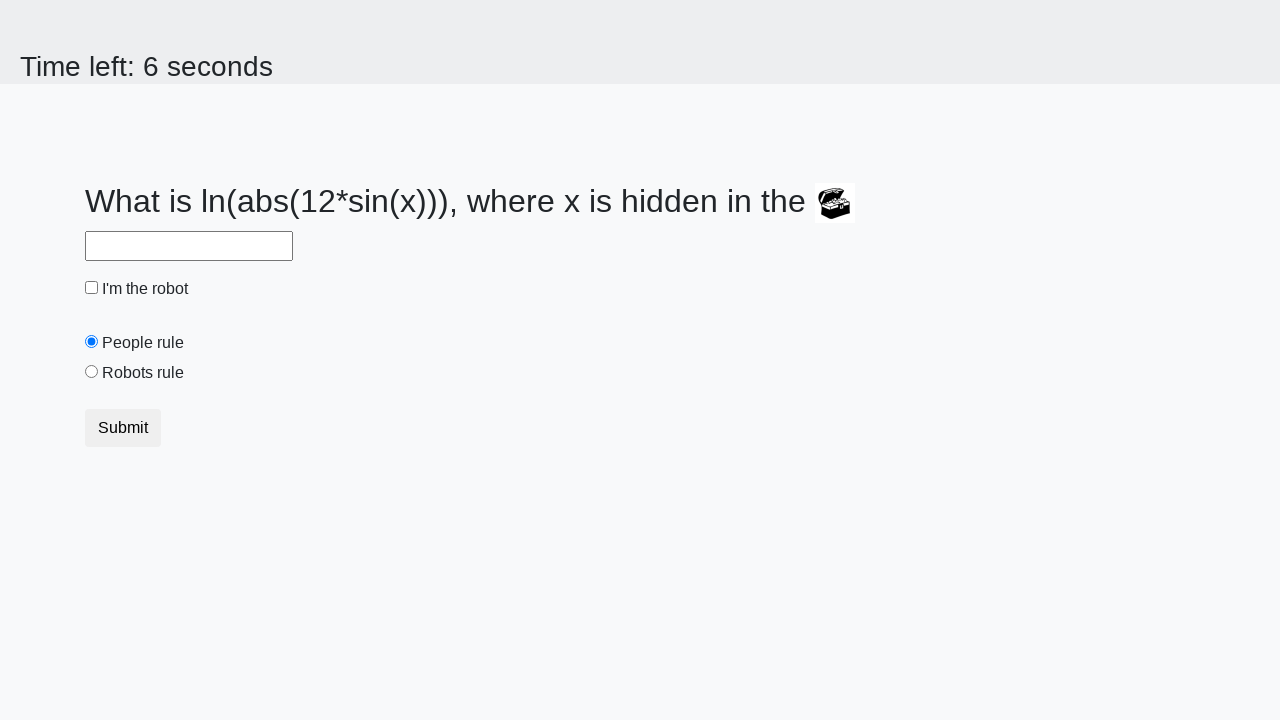

Retrieved valuex attribute value: 306
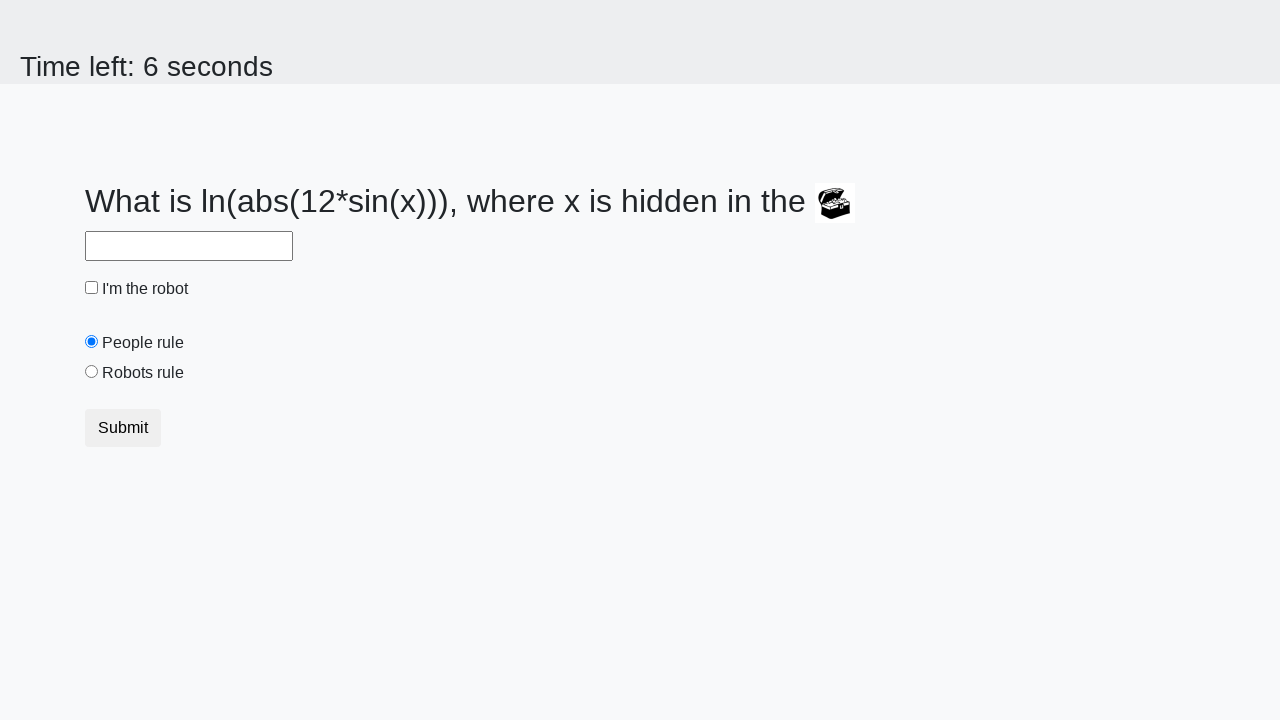

Calculated logarithm of sine result: 2.4375652348431354
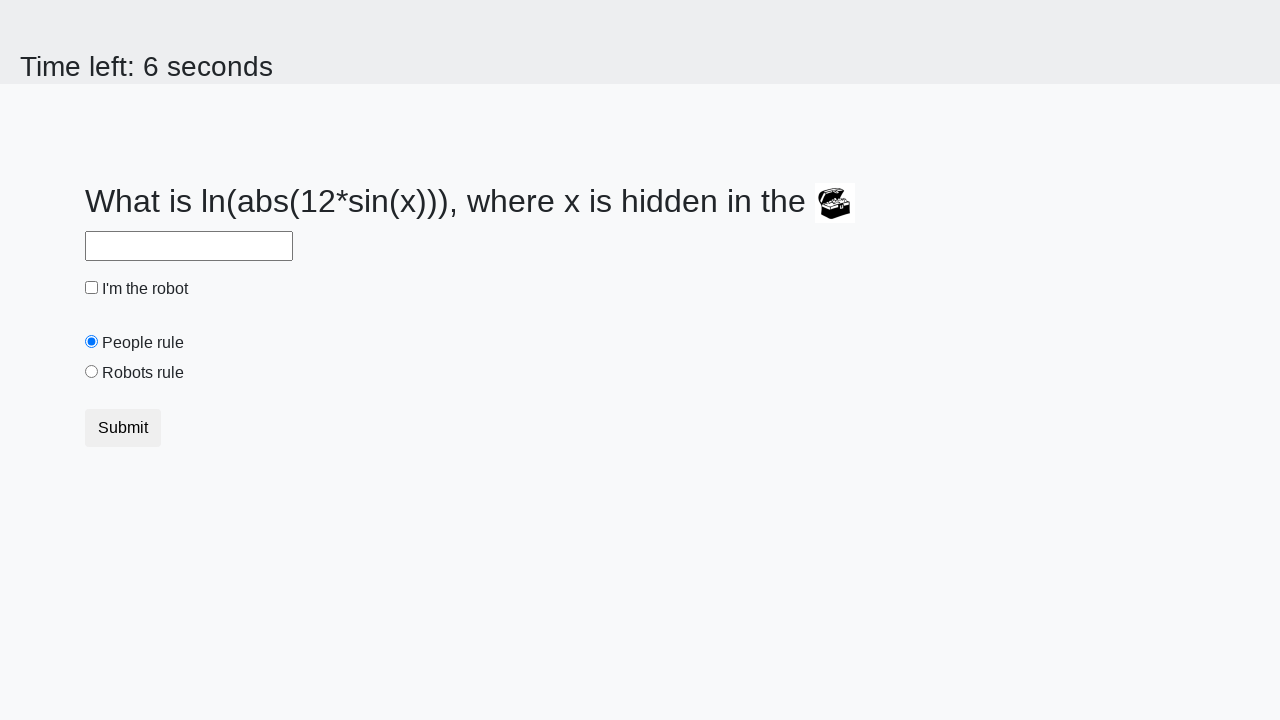

Filled answer field with calculated value: 2.4375652348431354 on #answer
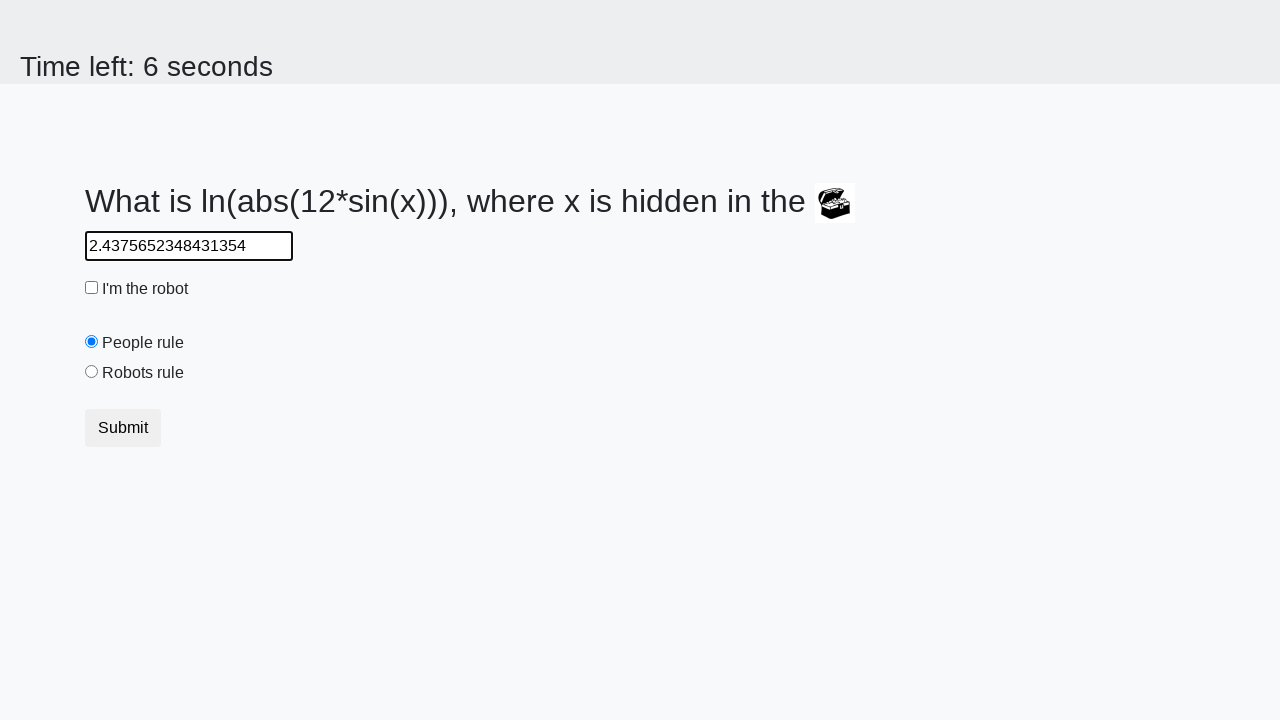

Checked the robot checkbox at (92, 288) on #robotCheckbox
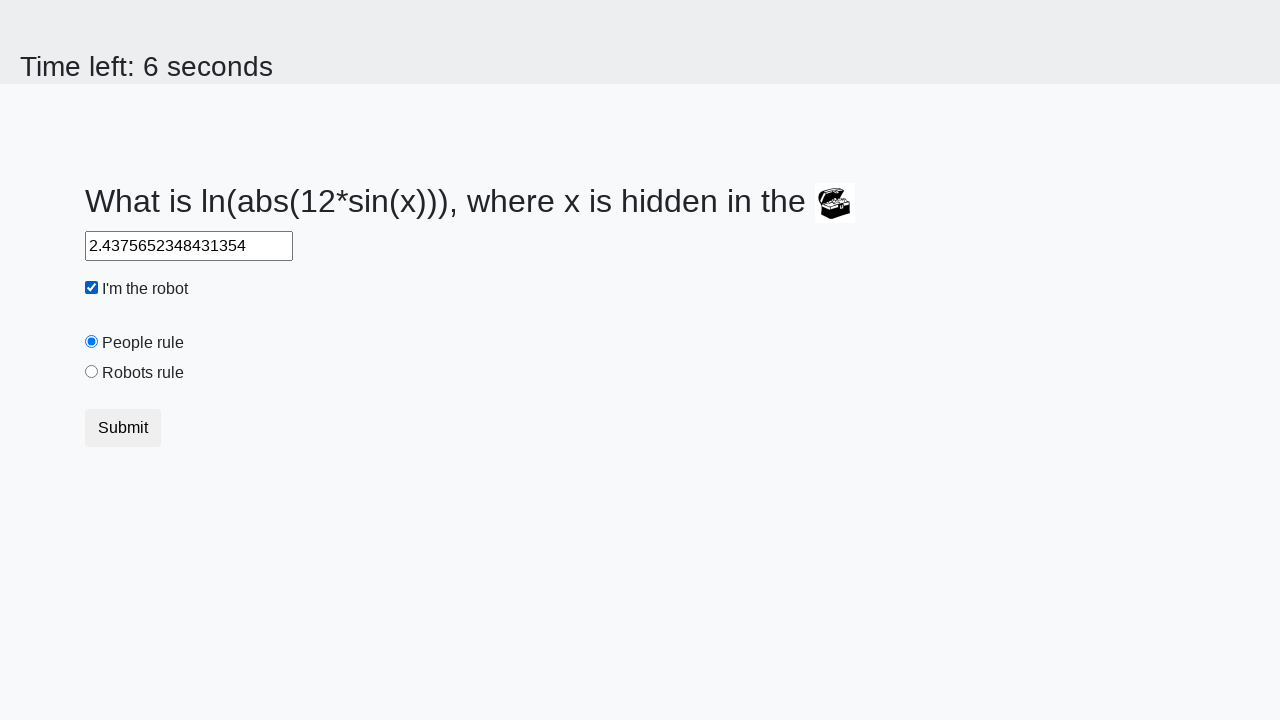

Selected the robots rule radio button at (92, 372) on #robotsRule
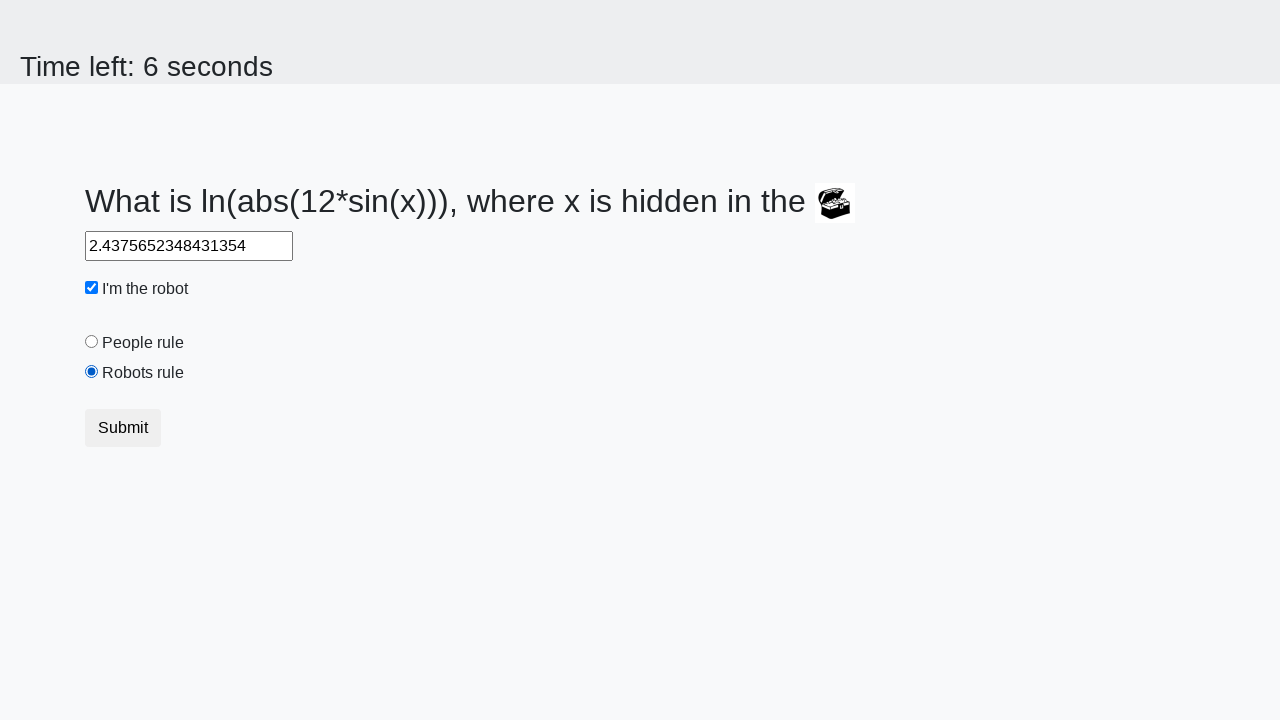

Clicked submit button to submit the form at (123, 428) on [type='submit']
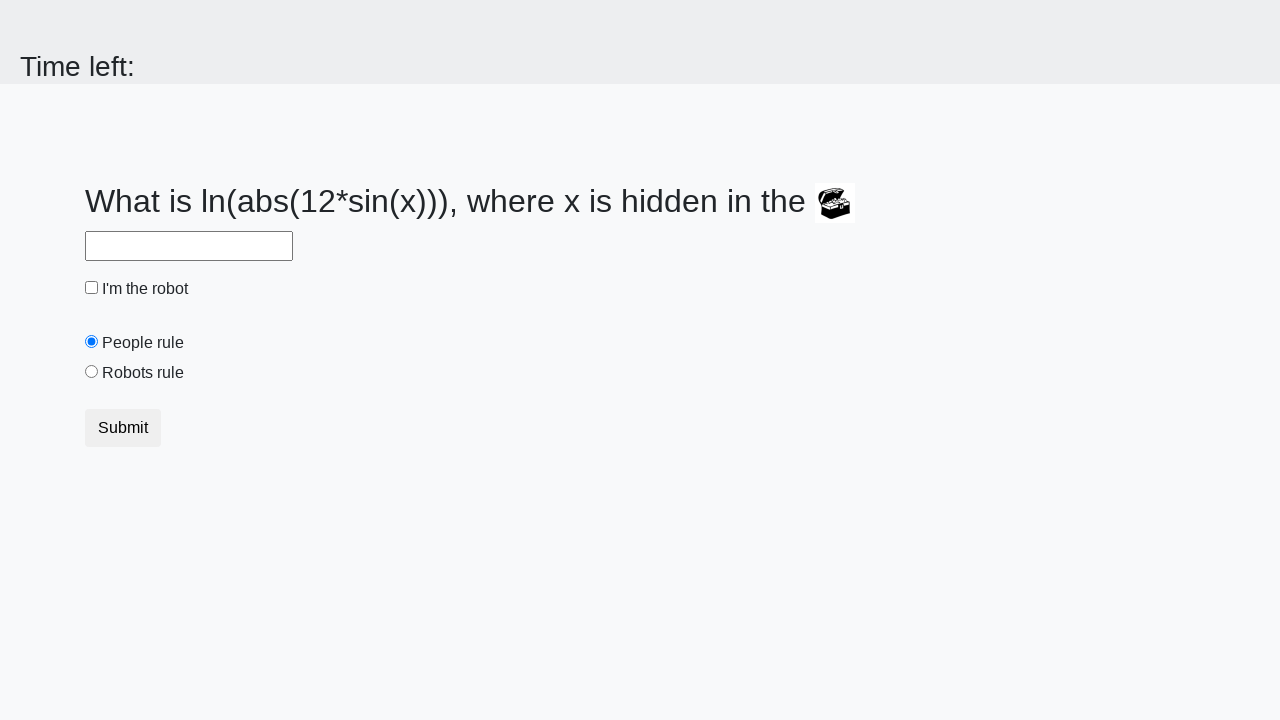

Waited 2000ms for form submission to complete
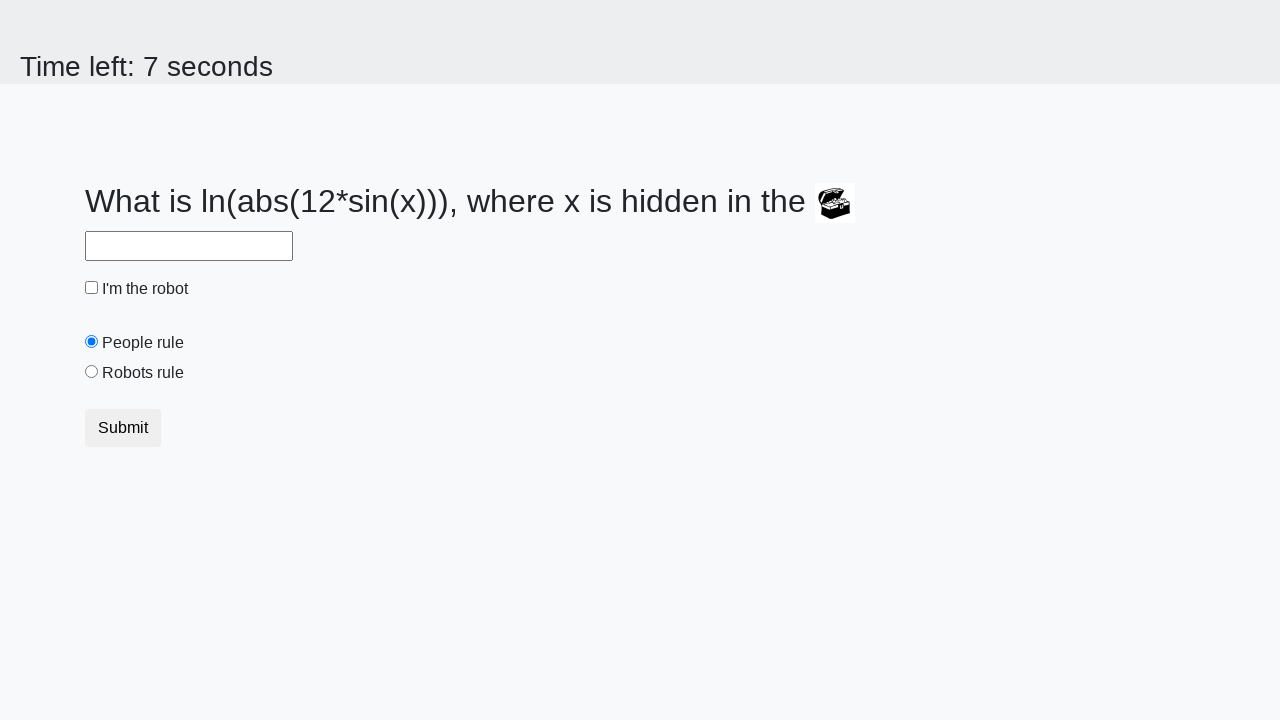

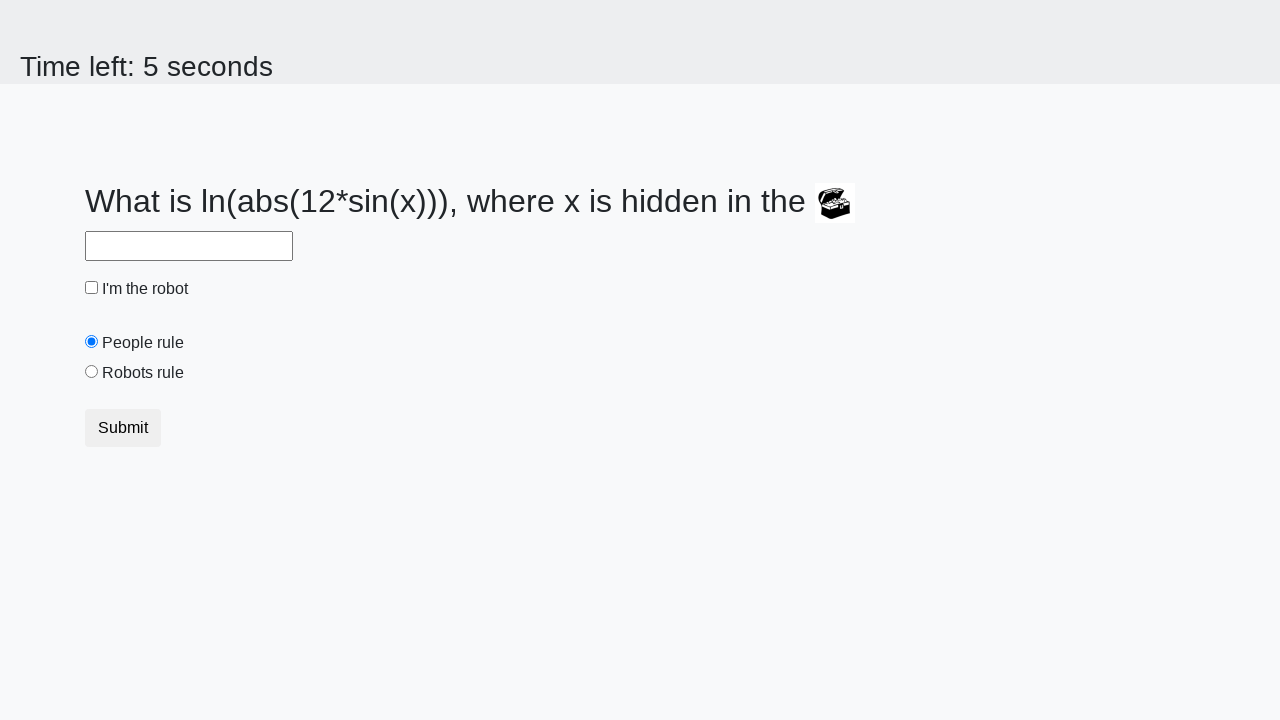